Tests file upload functionality by selecting a file and submitting the upload form on the Heroku test application

Starting URL: https://the-internet.herokuapp.com/upload

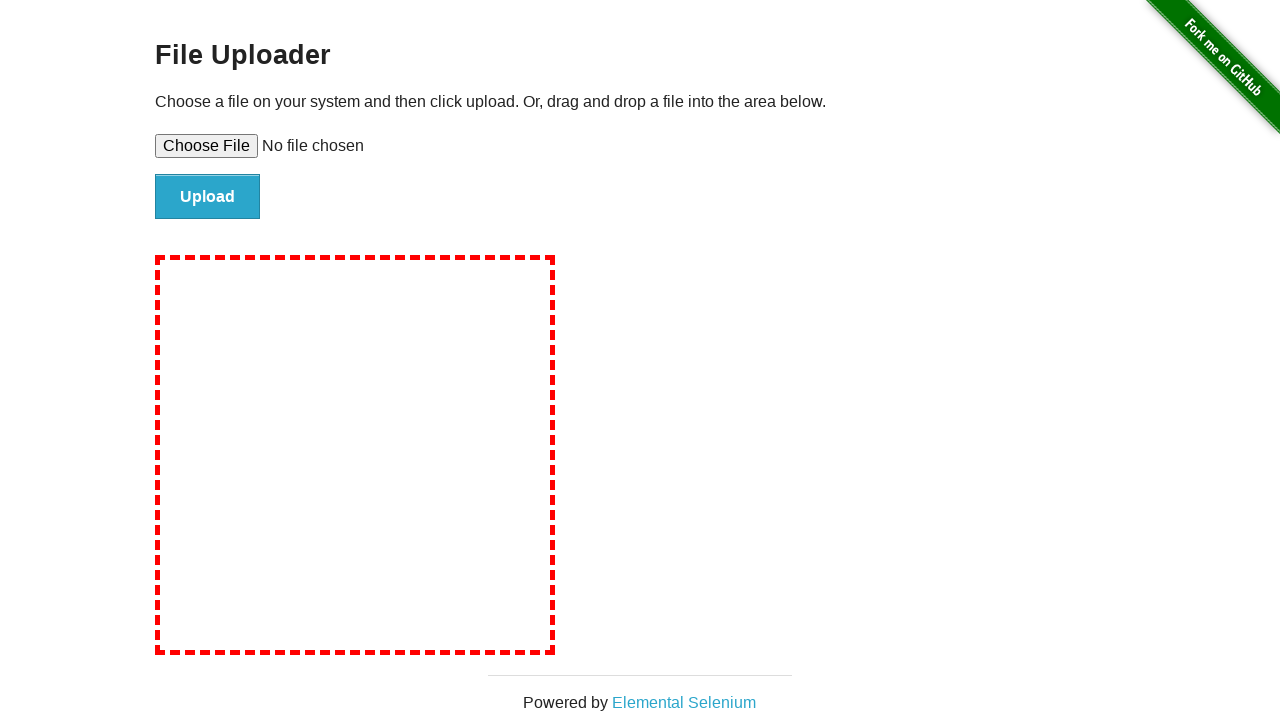

File upload input element loaded
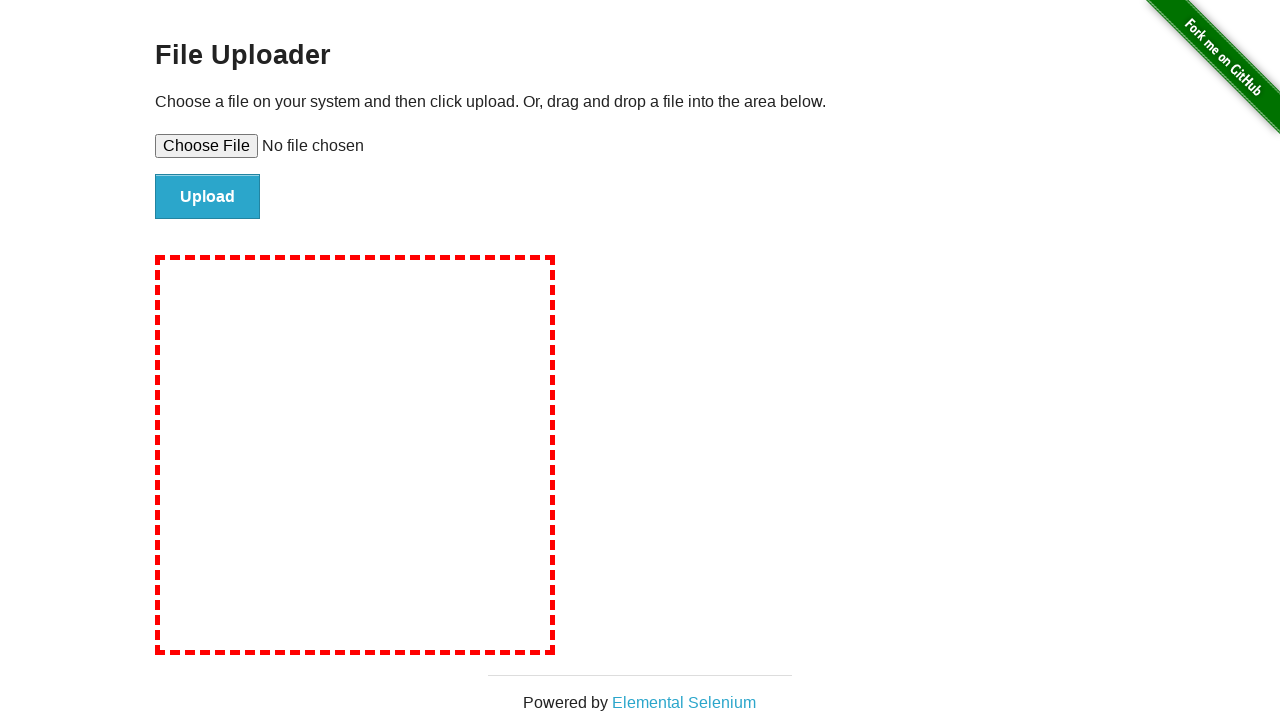

Created temporary test file for upload
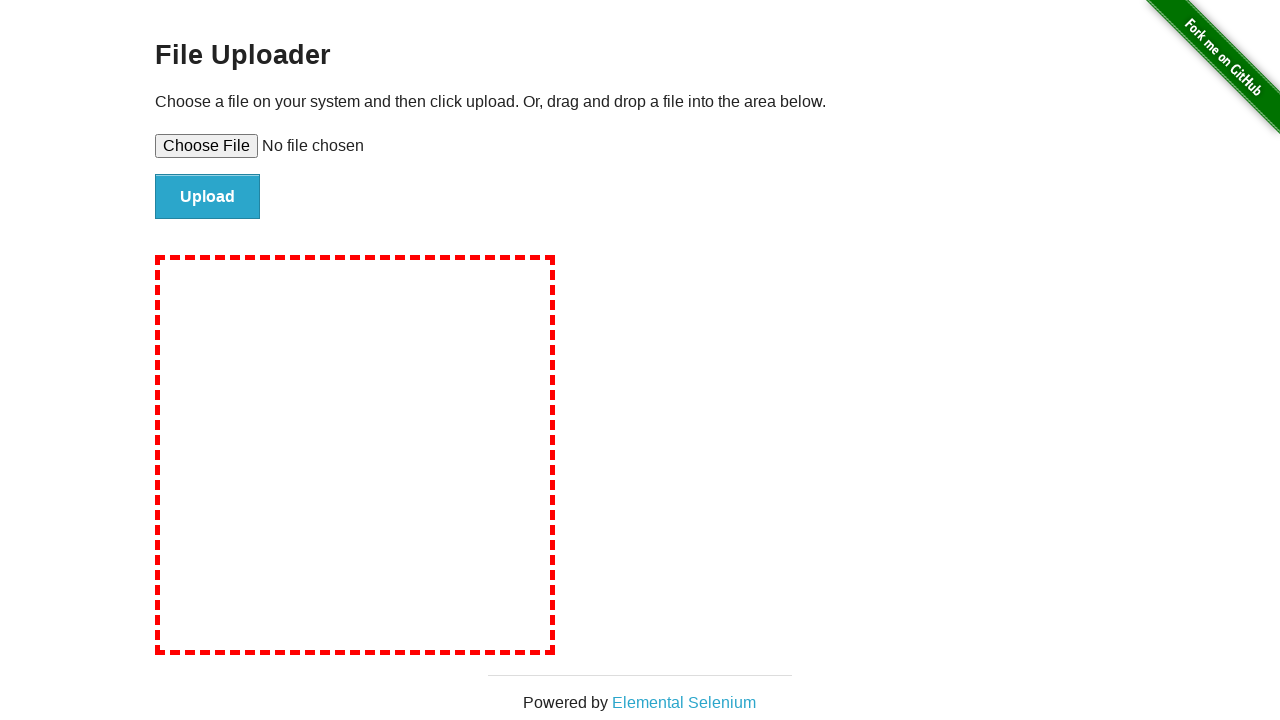

Selected test file for upload
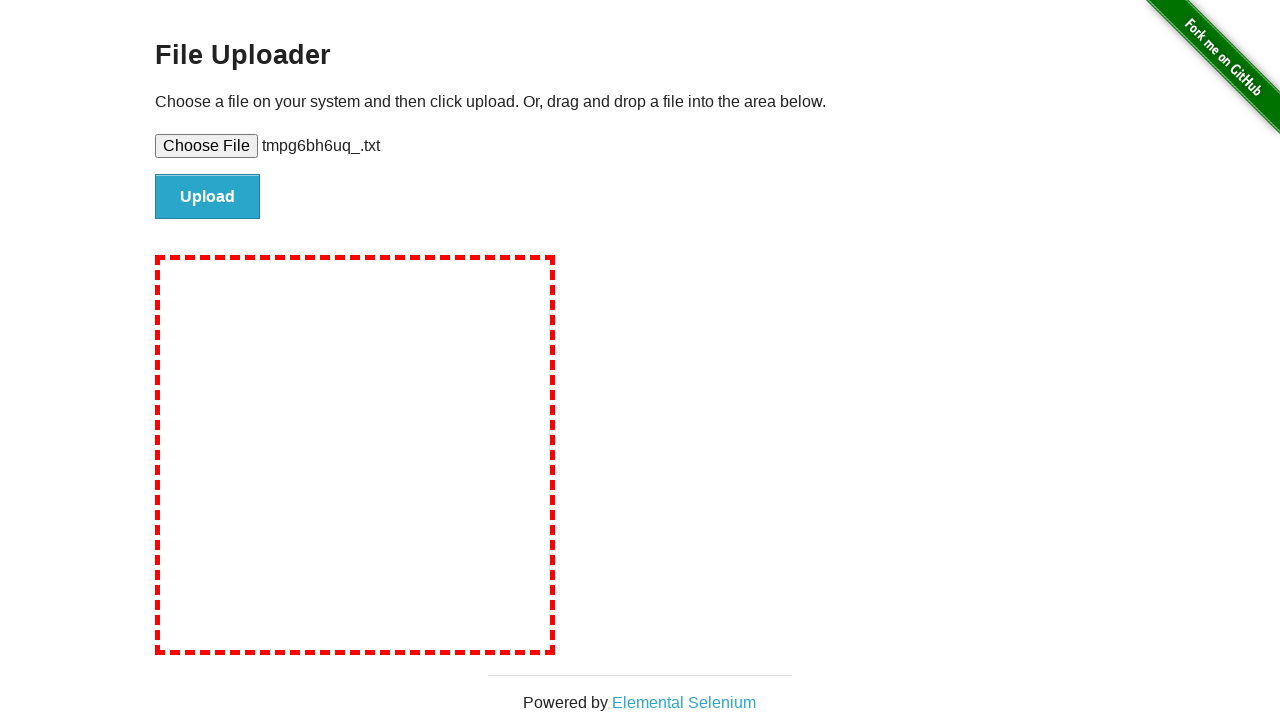

Clicked upload submit button at (208, 197) on #file-submit
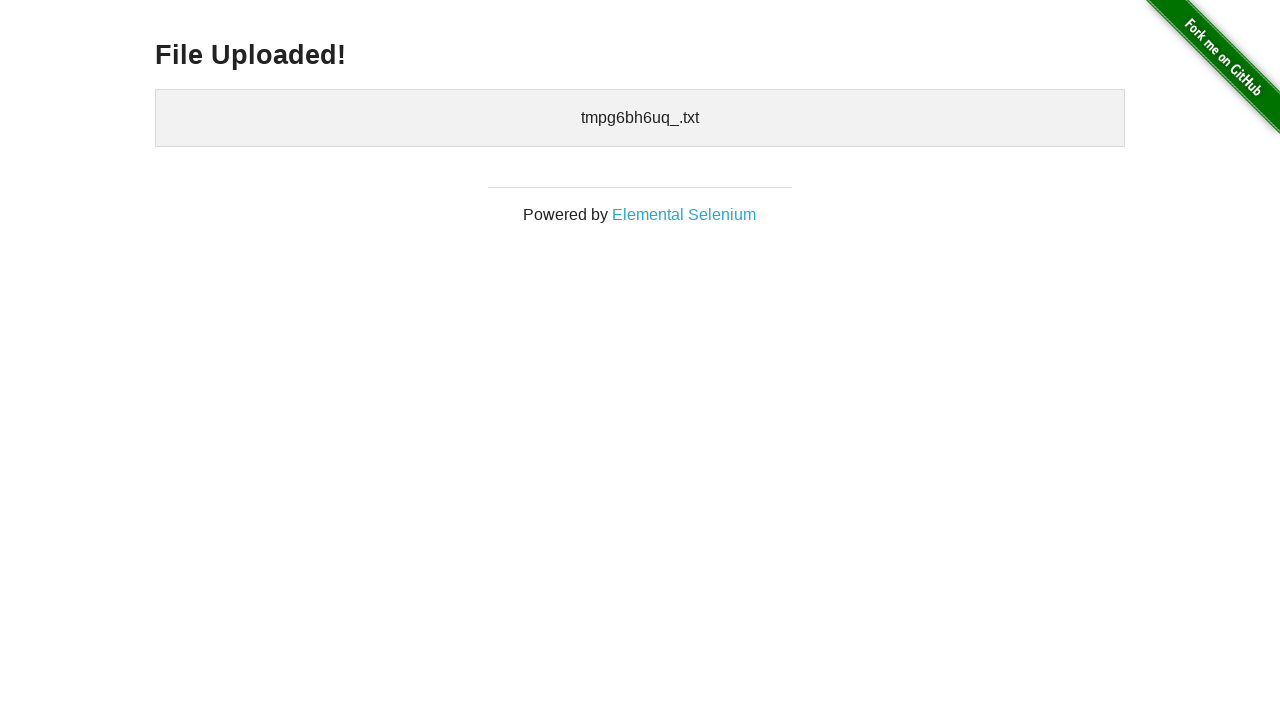

Upload confirmation heading appeared
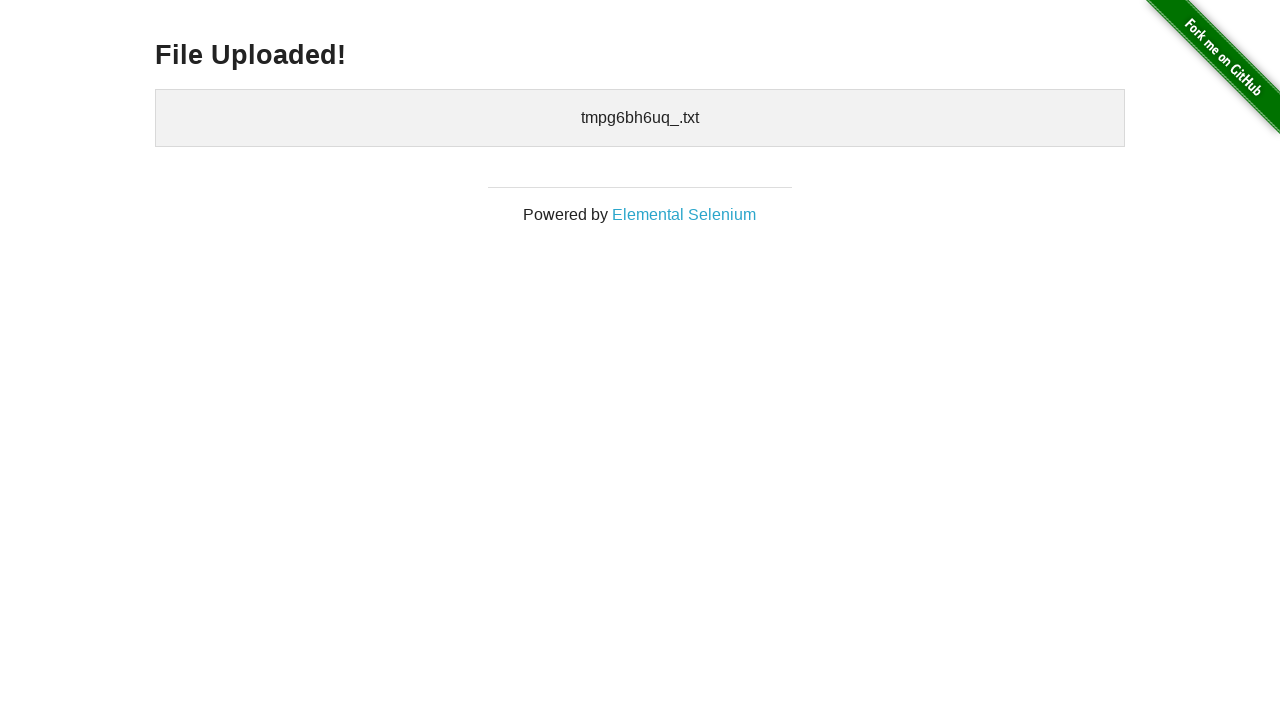

Cleaned up temporary test file
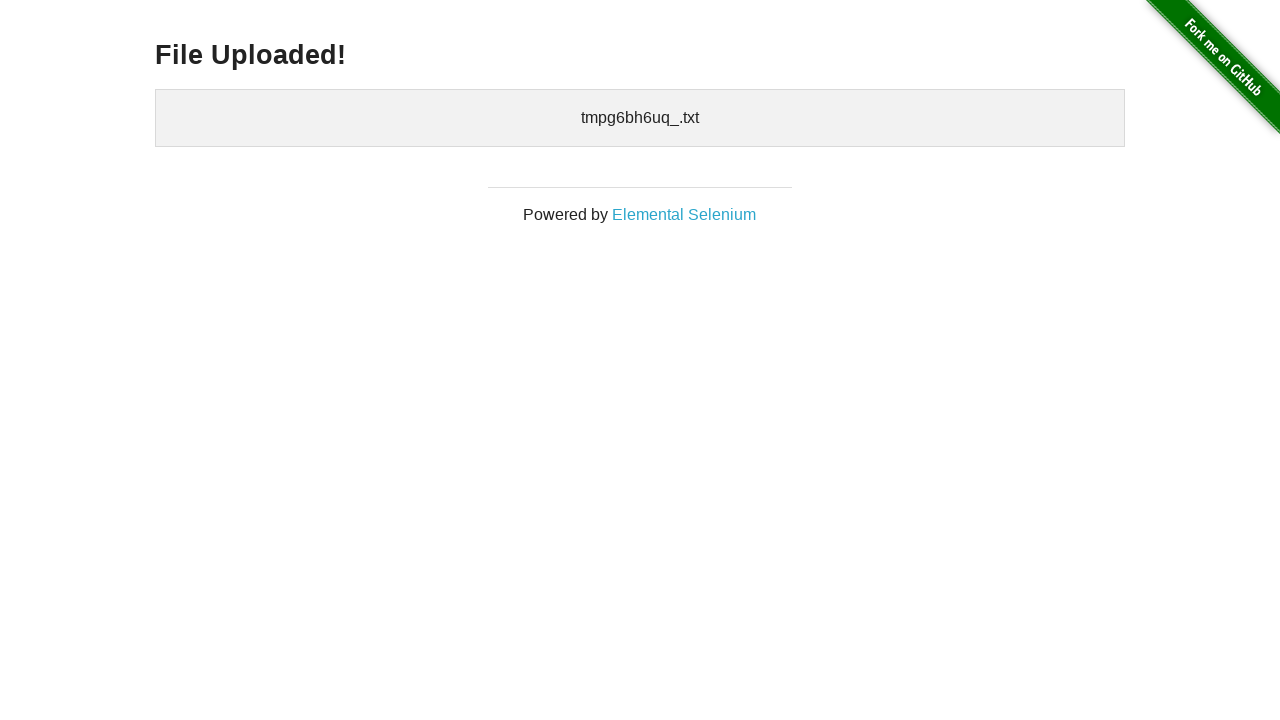

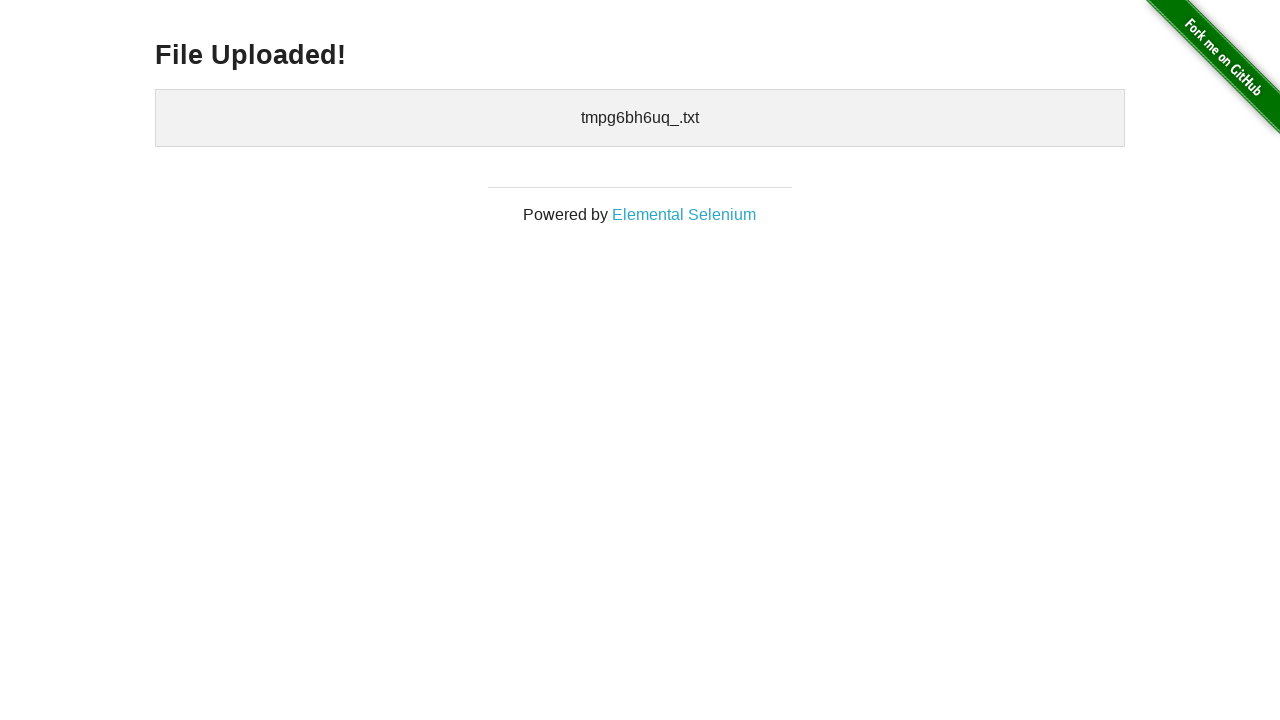